Tests editing a todo item by double-clicking and entering new text

Starting URL: https://demo.playwright.dev/todomvc

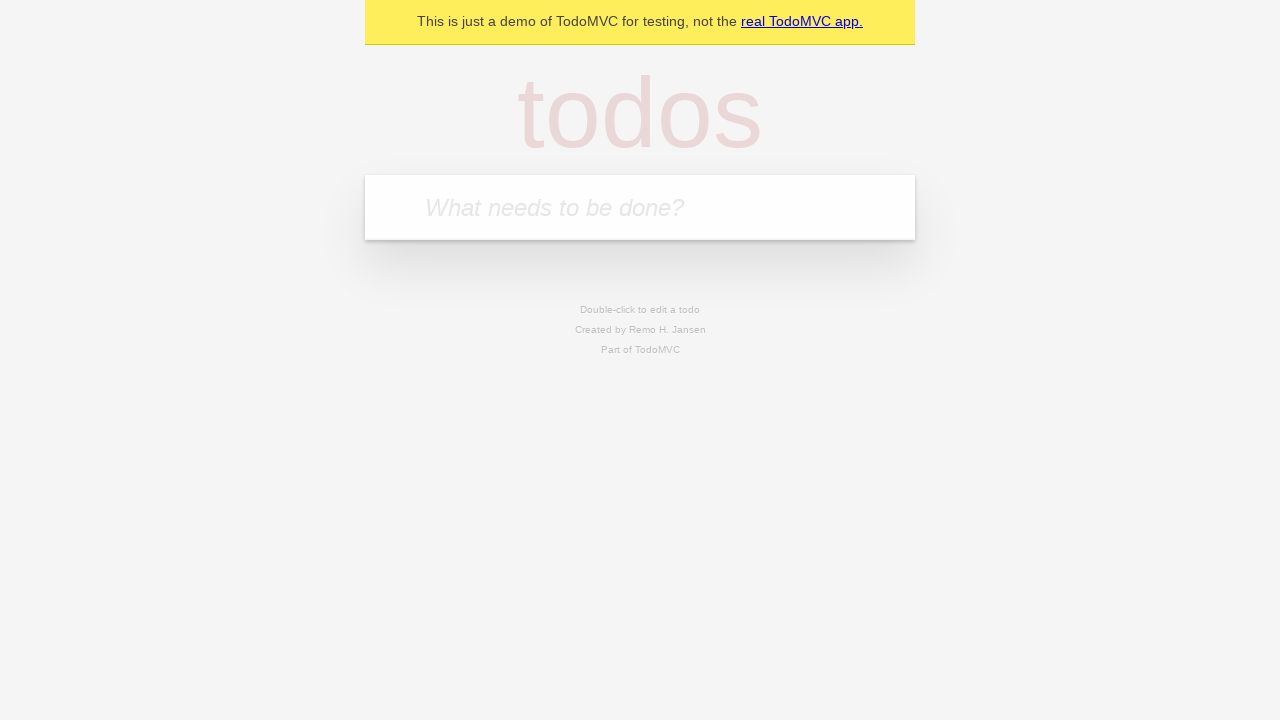

Filled todo input with 'buy some cheese' on internal:attr=[placeholder="What needs to be done?"i]
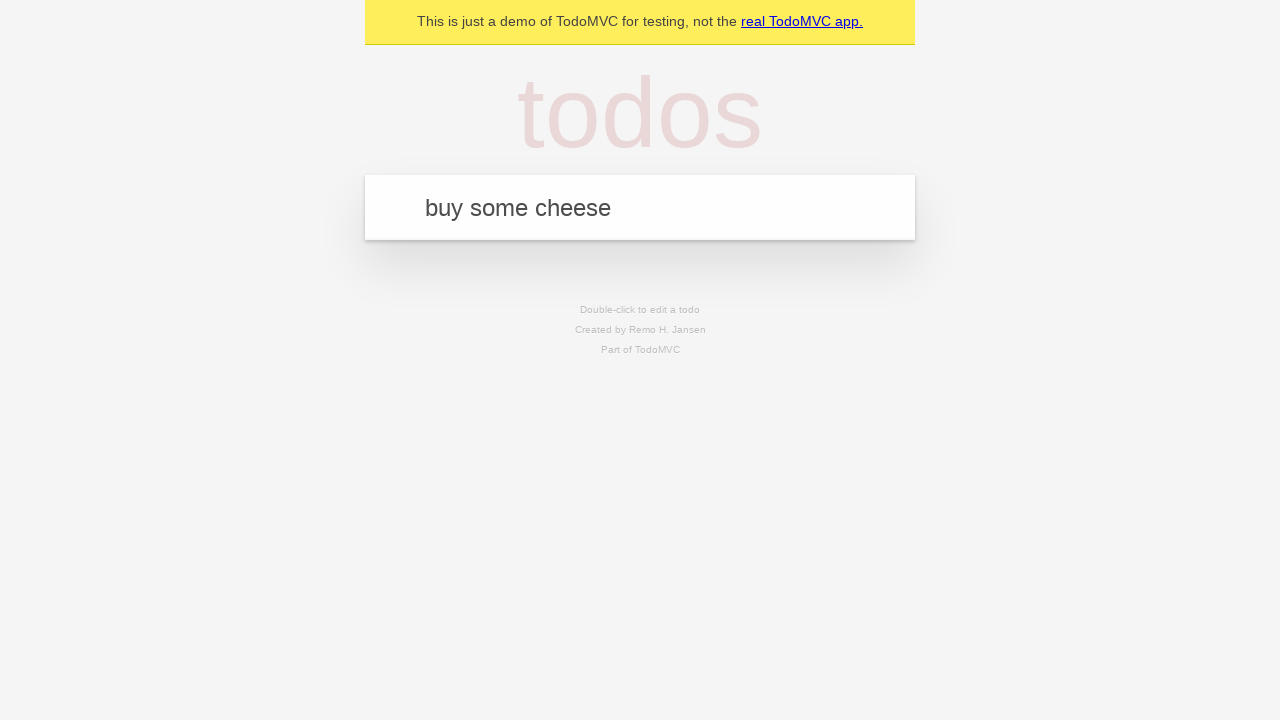

Pressed Enter to create todo 'buy some cheese' on internal:attr=[placeholder="What needs to be done?"i]
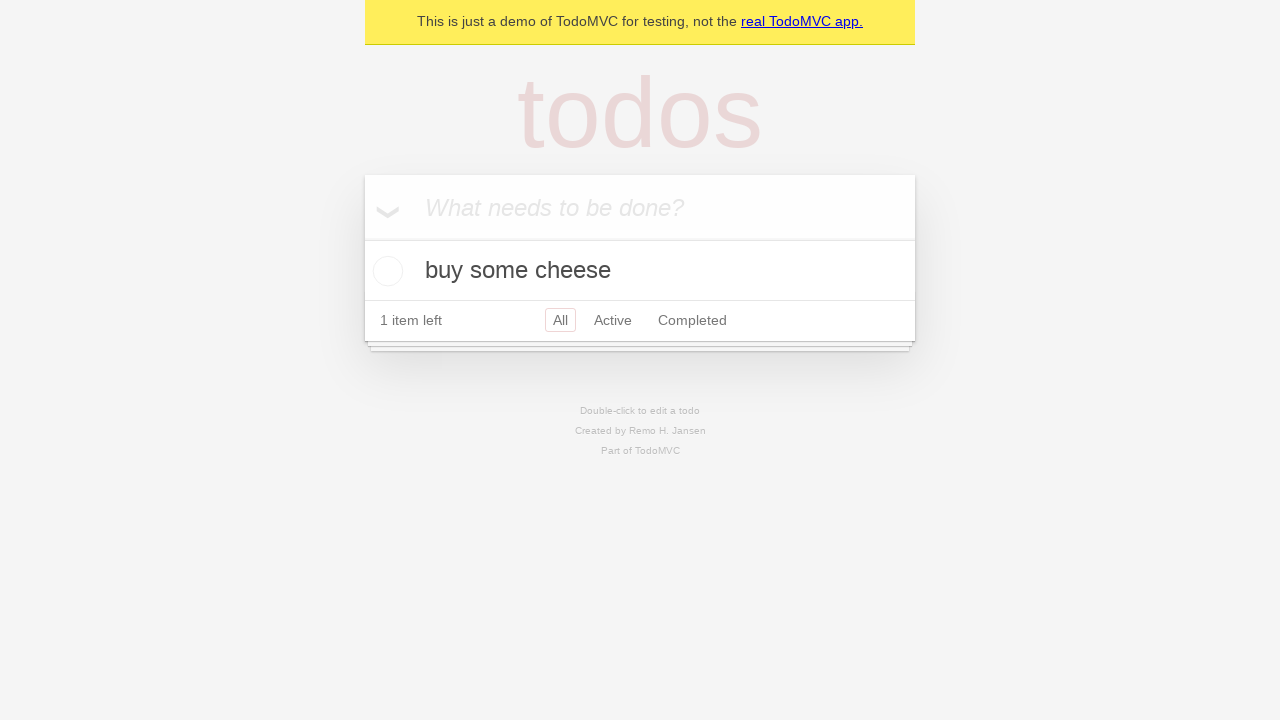

Filled todo input with 'feed the cat' on internal:attr=[placeholder="What needs to be done?"i]
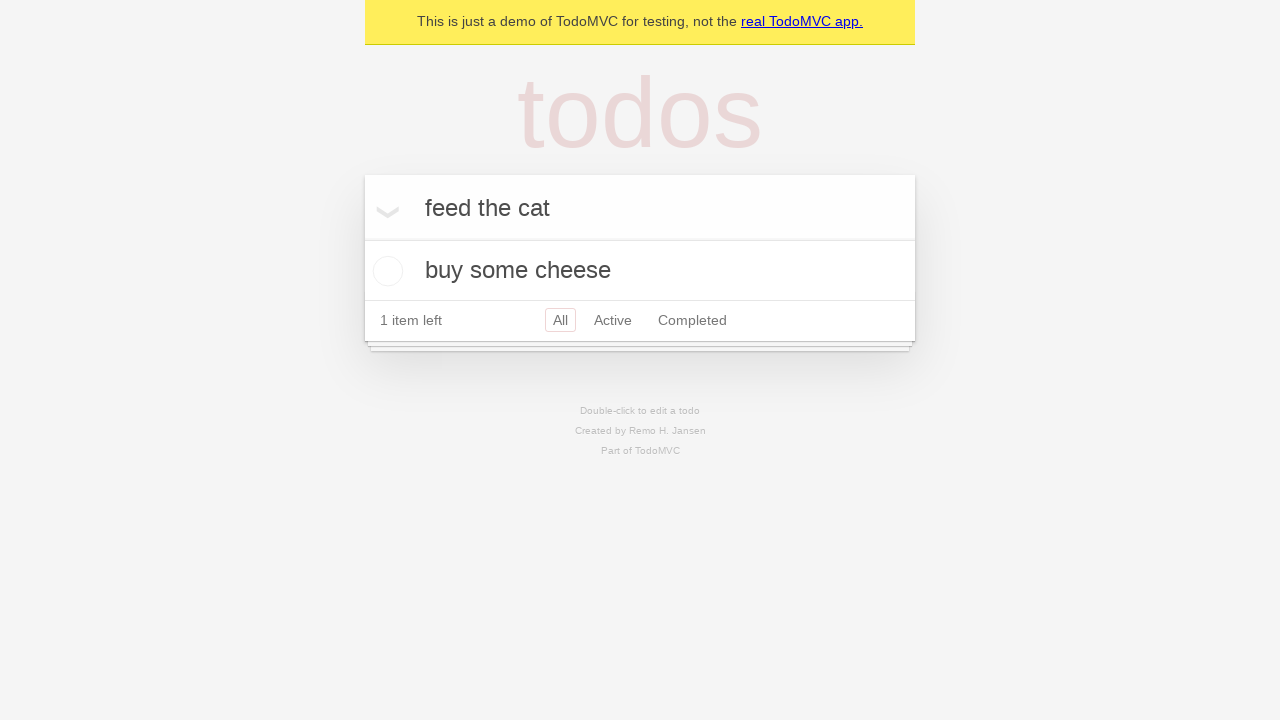

Pressed Enter to create todo 'feed the cat' on internal:attr=[placeholder="What needs to be done?"i]
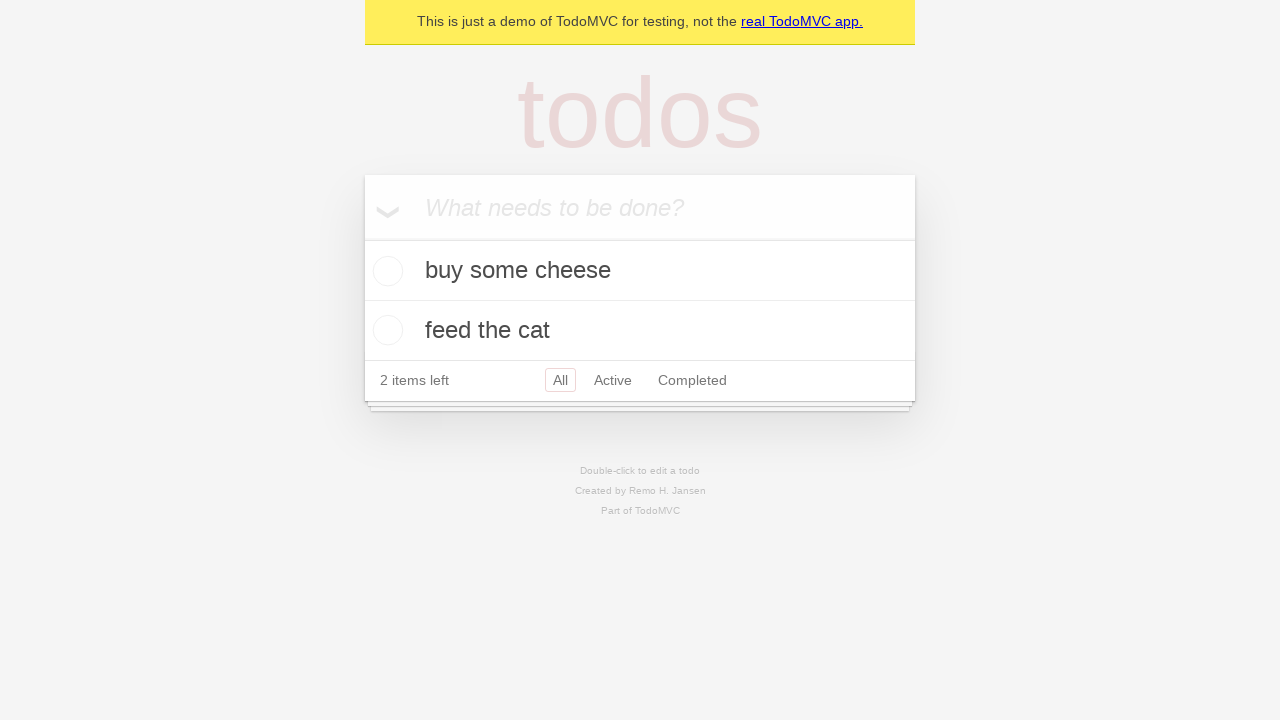

Filled todo input with 'book a doctors appointment' on internal:attr=[placeholder="What needs to be done?"i]
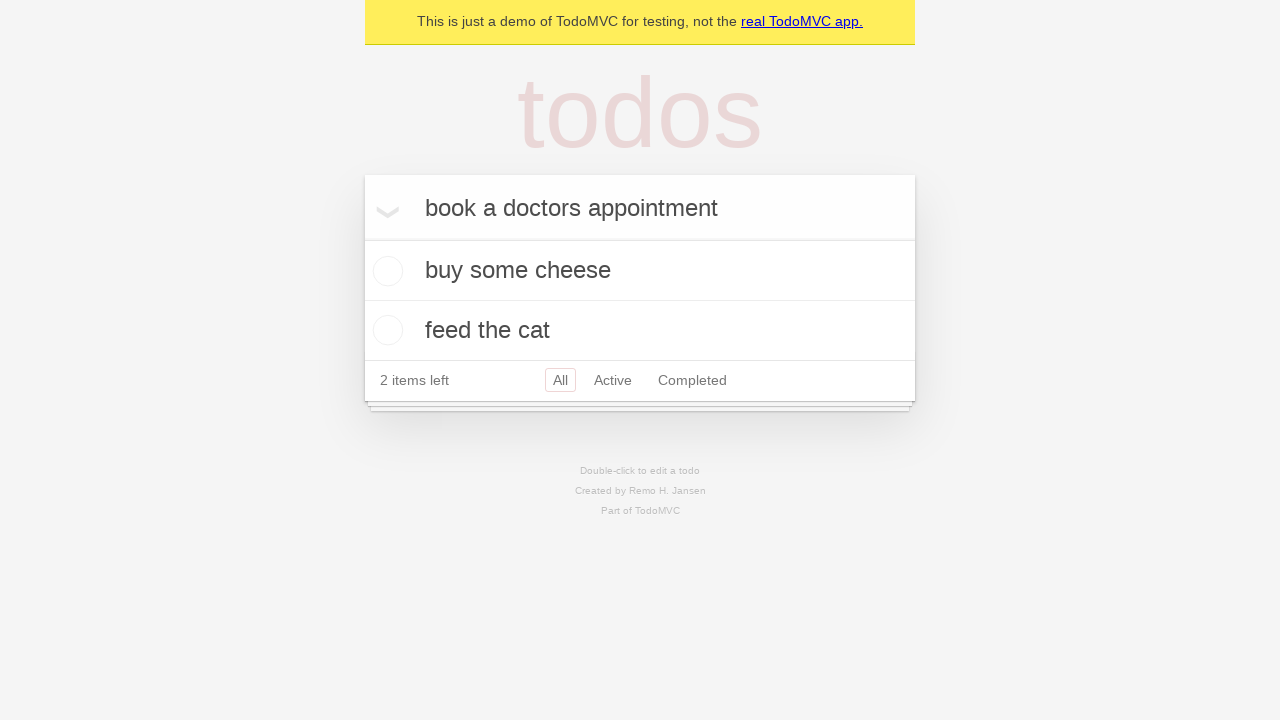

Pressed Enter to create todo 'book a doctors appointment' on internal:attr=[placeholder="What needs to be done?"i]
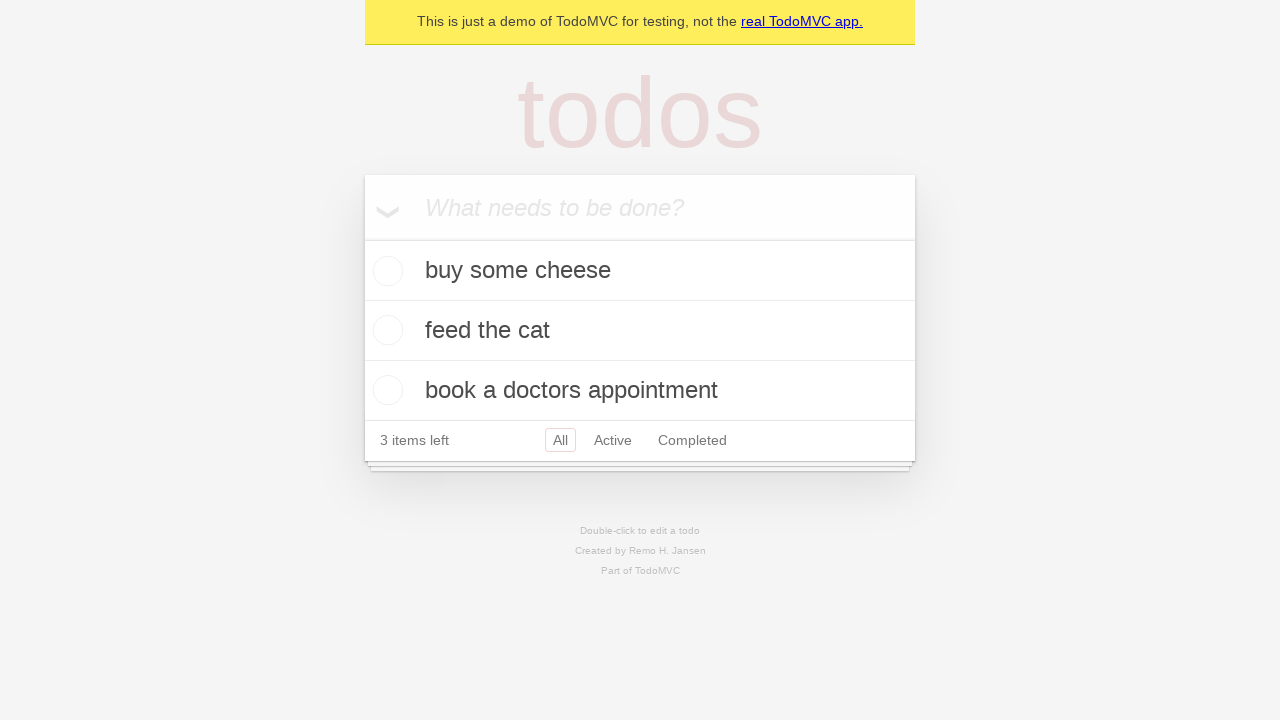

Waited for 3 todos to be created
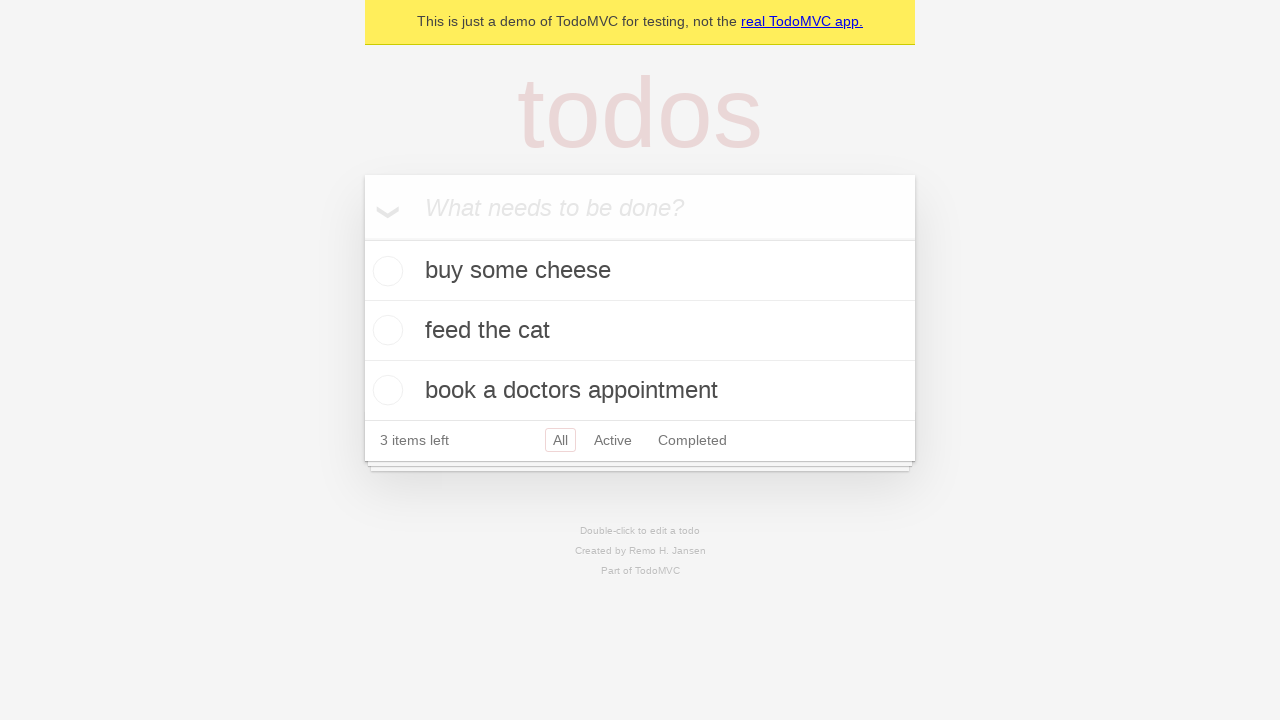

Double-clicked second todo item to enter edit mode at (640, 331) on internal:testid=[data-testid="todo-item"s] >> nth=1
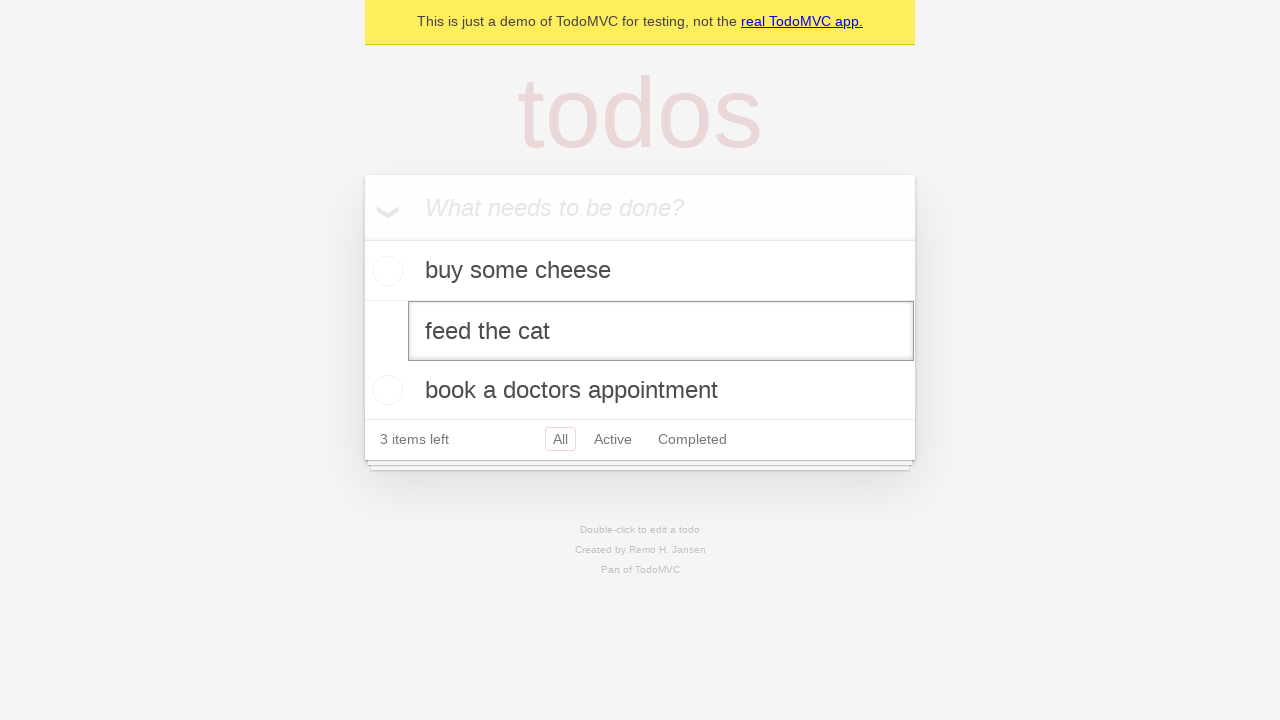

Filled edit textbox with 'buy some sausages' on internal:testid=[data-testid="todo-item"s] >> nth=1 >> internal:role=textbox[nam
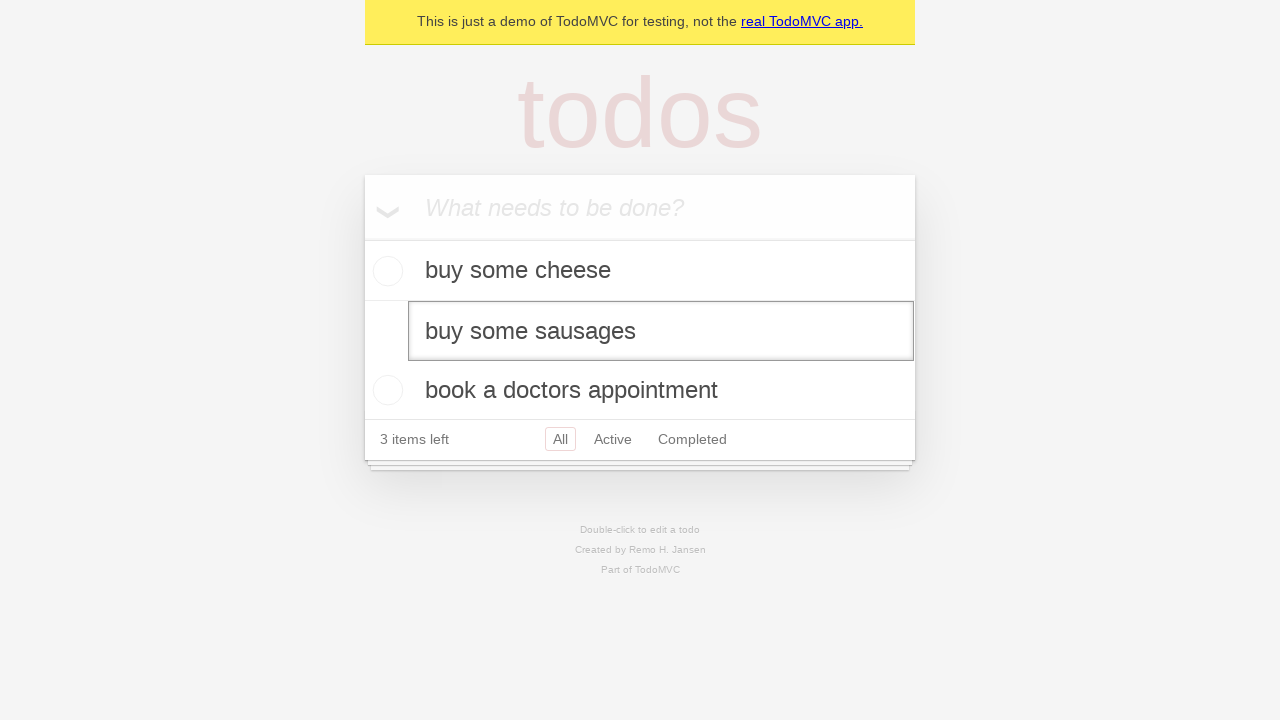

Pressed Enter to save edited todo item on internal:testid=[data-testid="todo-item"s] >> nth=1 >> internal:role=textbox[nam
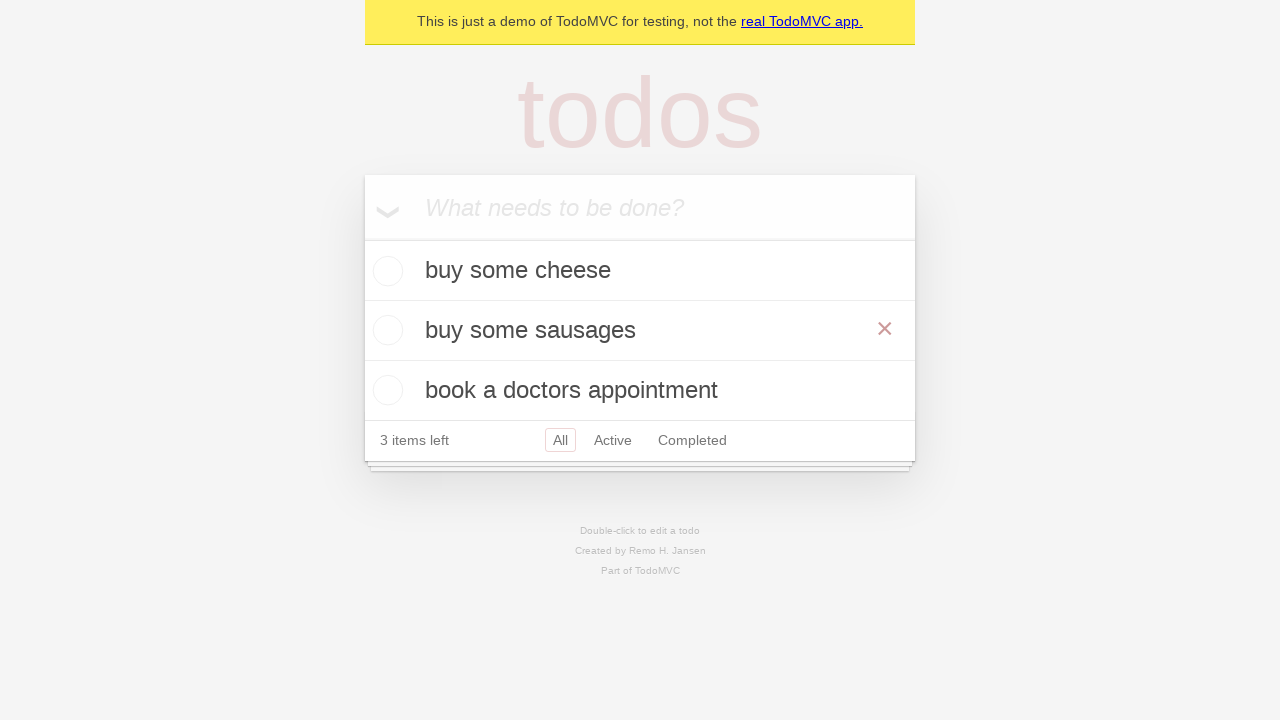

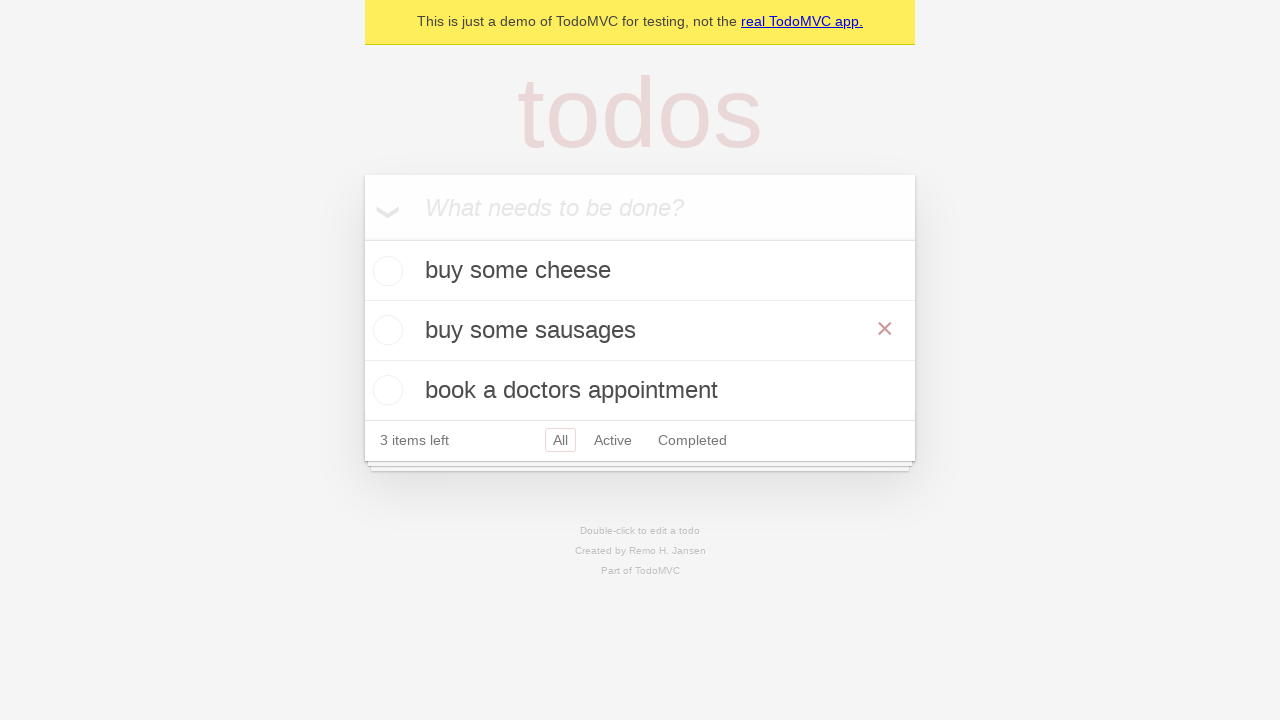